Clicks the Form Authentication link and verifies the page header text shows Login Page

Starting URL: https://the-internet.herokuapp.com/

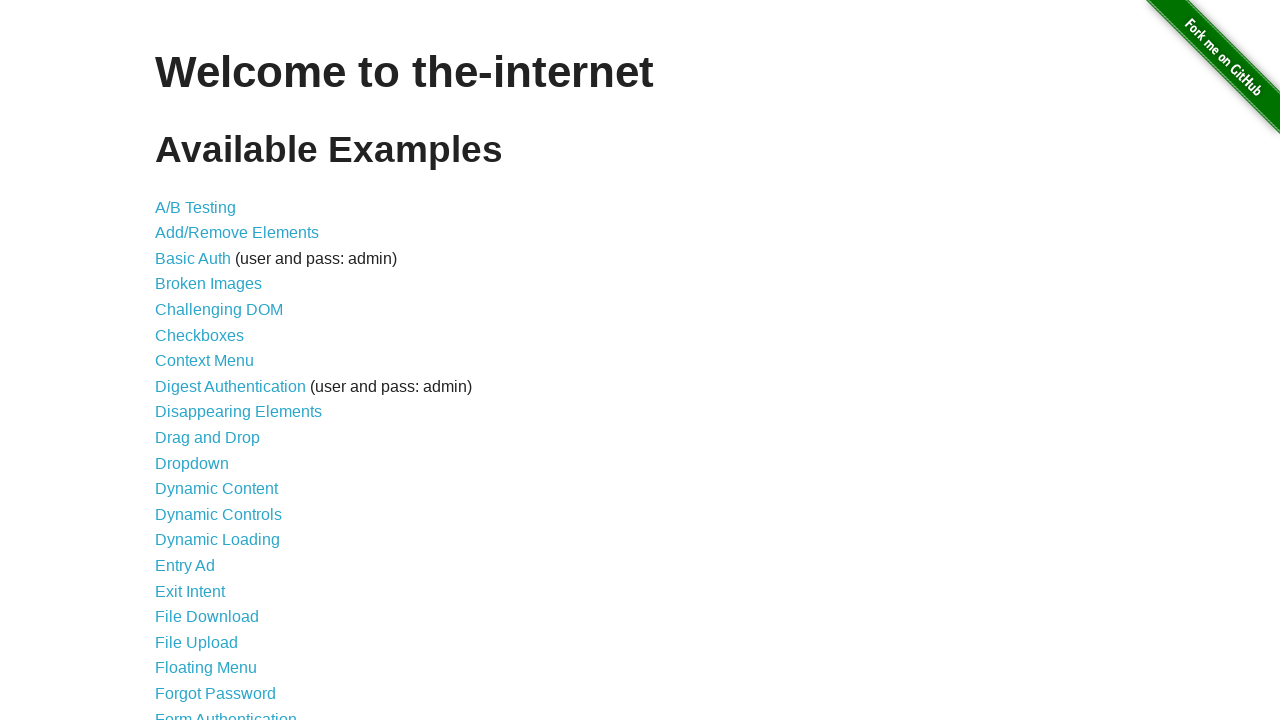

Clicked the Form Authentication link at (226, 712) on a[href='/login']
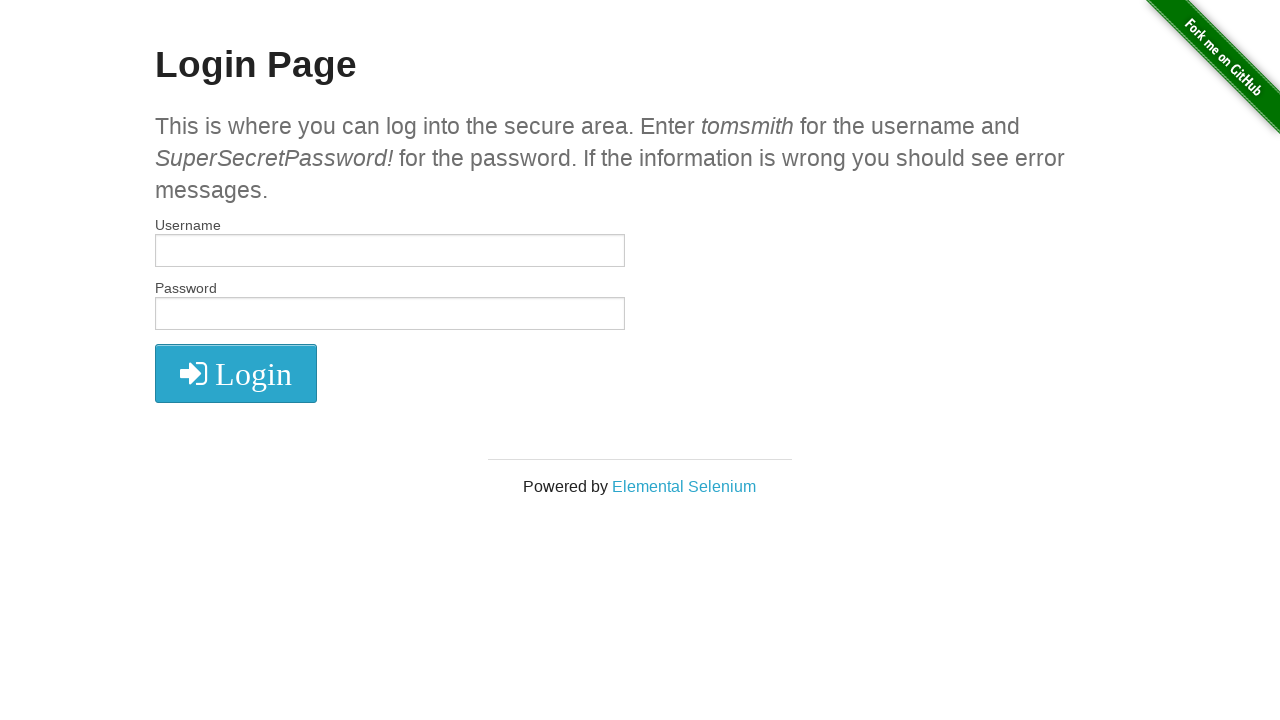

Verified 'Login Page' header is displayed
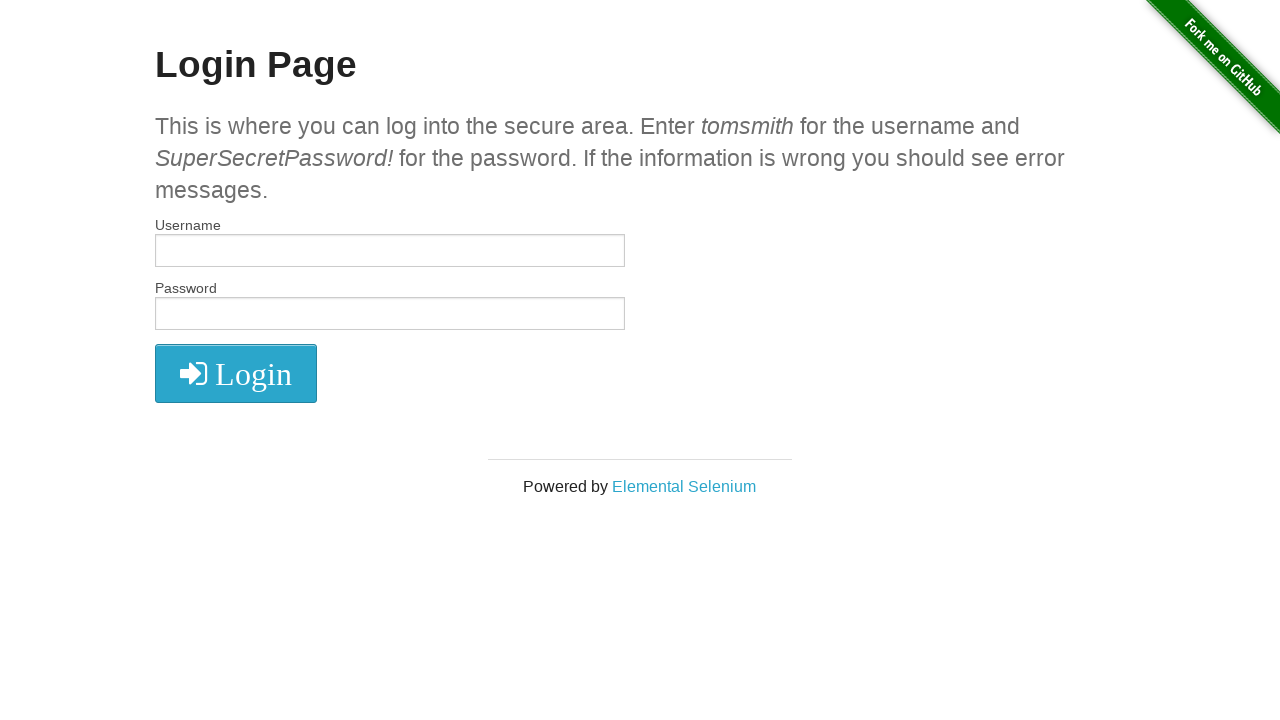

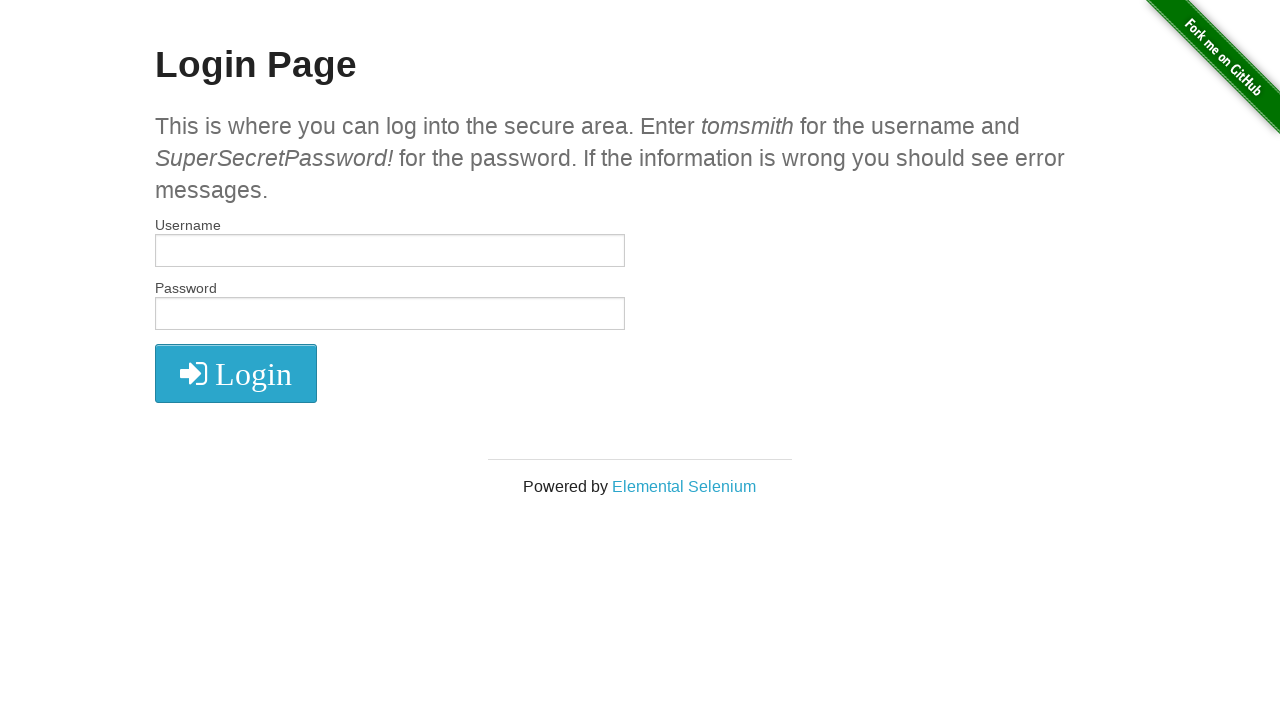